Navigates to the Bitcoin page on CoinMarketCap and clicks the favorite/watchlist button to toggle the coin's favorite status

Starting URL: https://coinmarketcap.com/currencies/bitcoin/

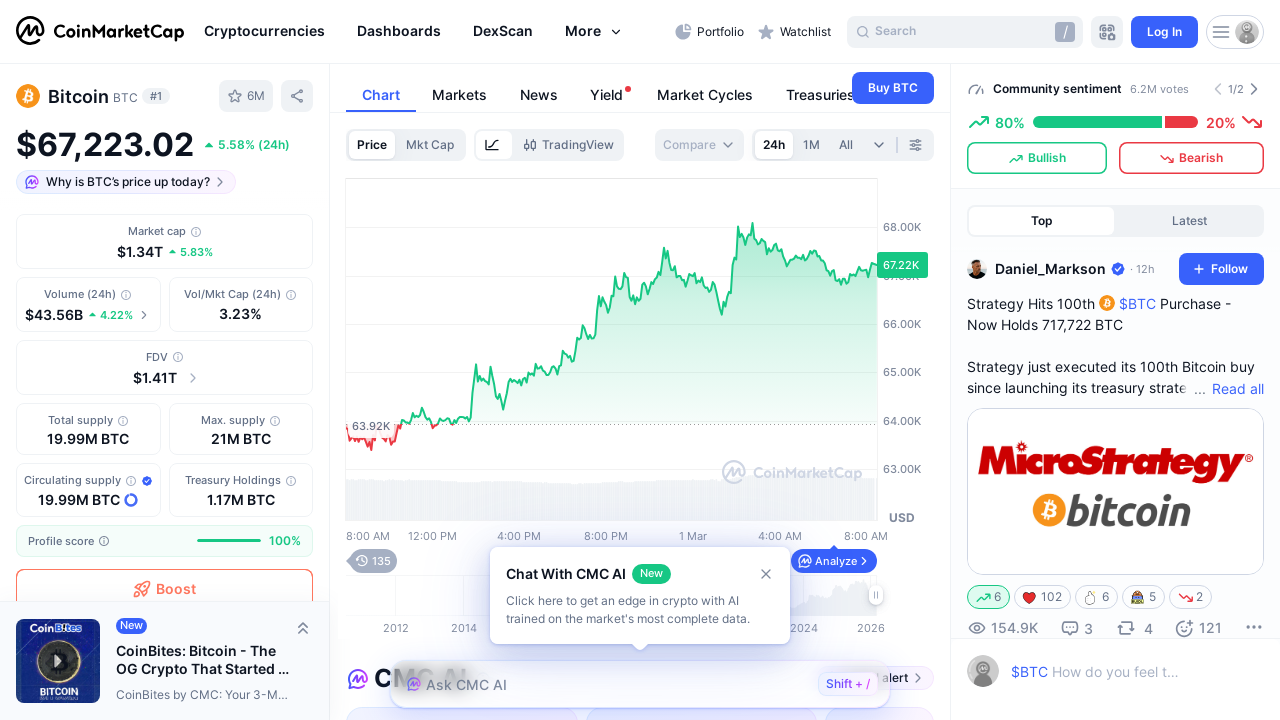

Waited for favorite button to appear on Bitcoin page
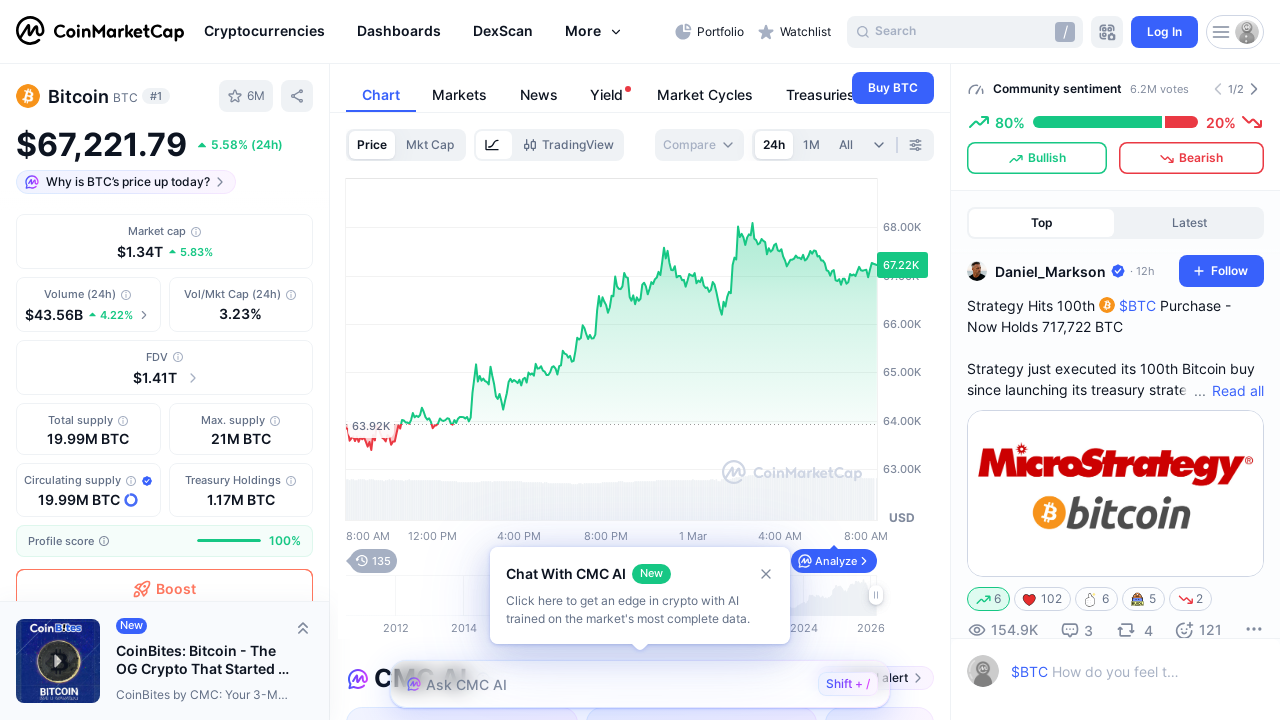

Clicked favorite/watchlist button to toggle Bitcoin's favorite status at (297, 96) on xpath=//*[@id="section-coin-overview"]/div[1]/button[1]
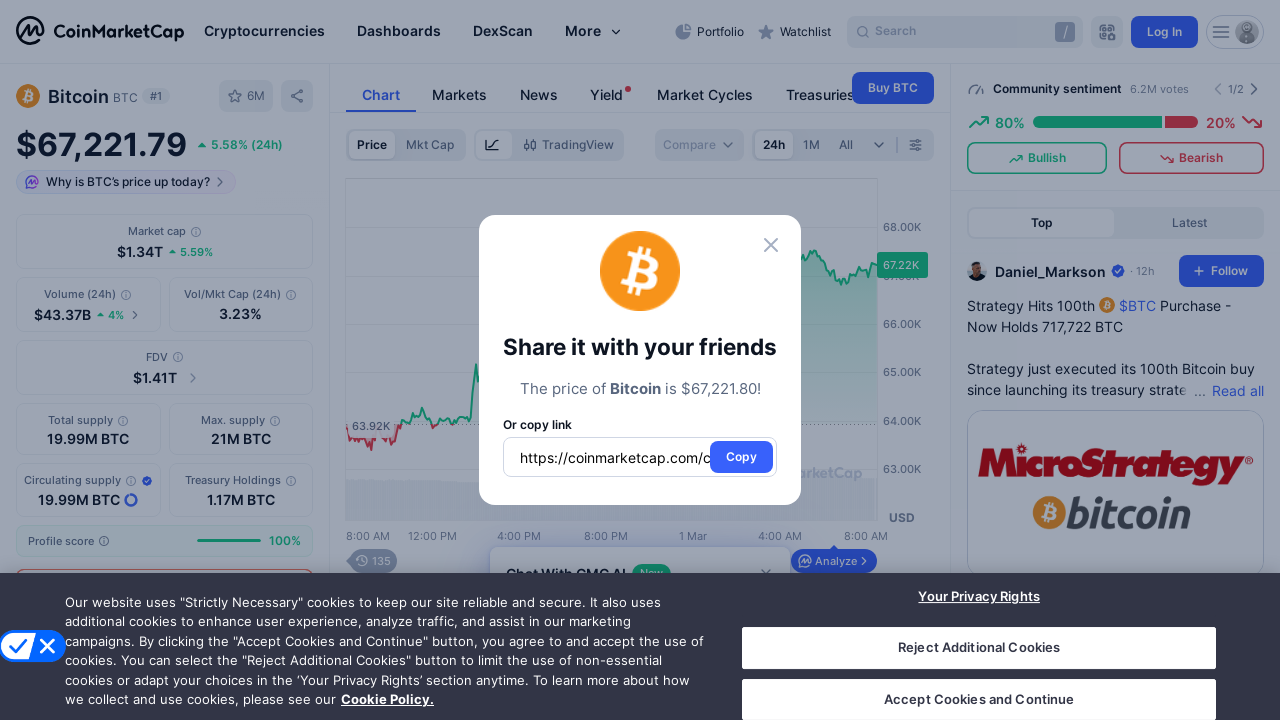

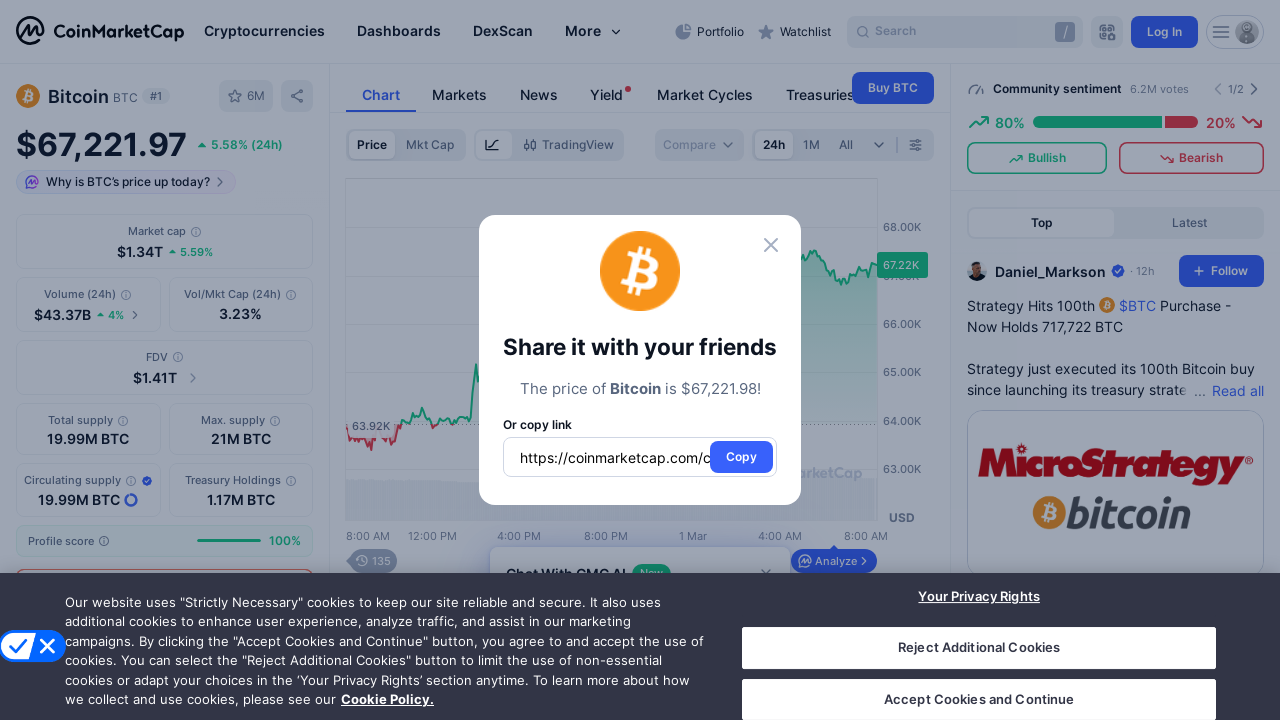